Clicks on the Forms card on the homepage and verifies navigation to the correct URL

Starting URL: https://demoqa.com/

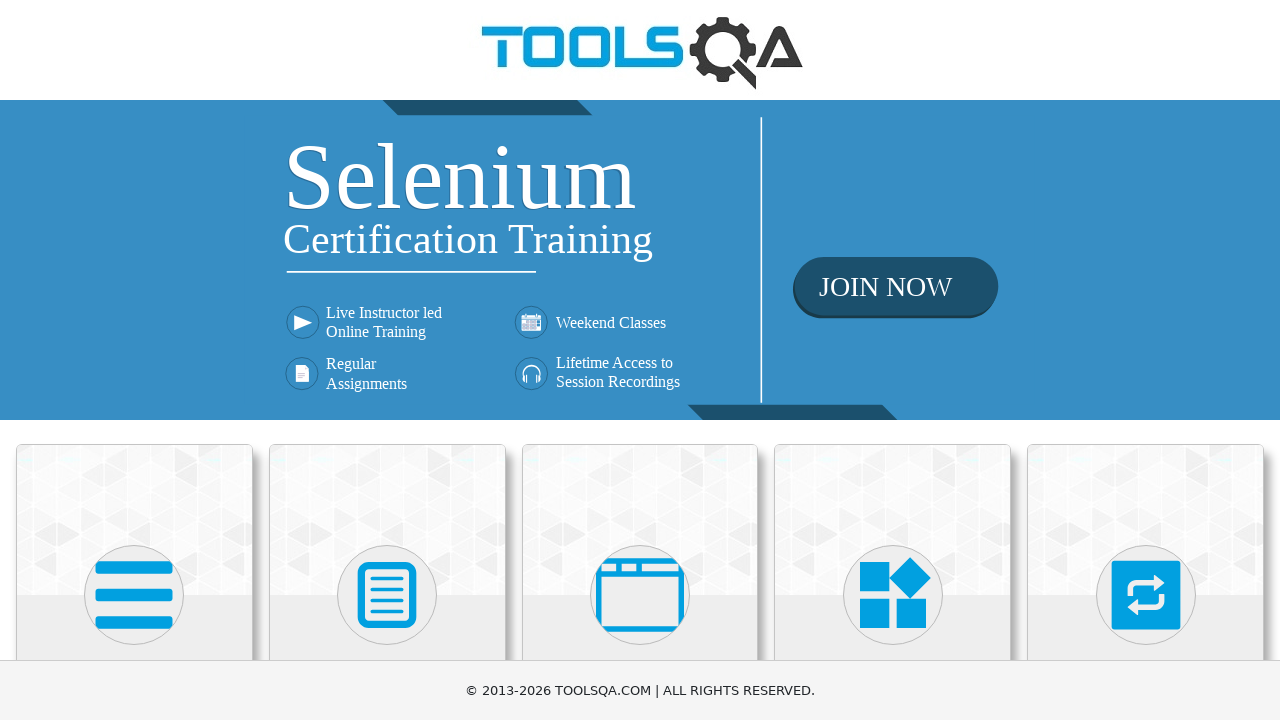

Clicked on Forms card on homepage at (387, 360) on xpath=//h5[contains(text(), 'Forms')]
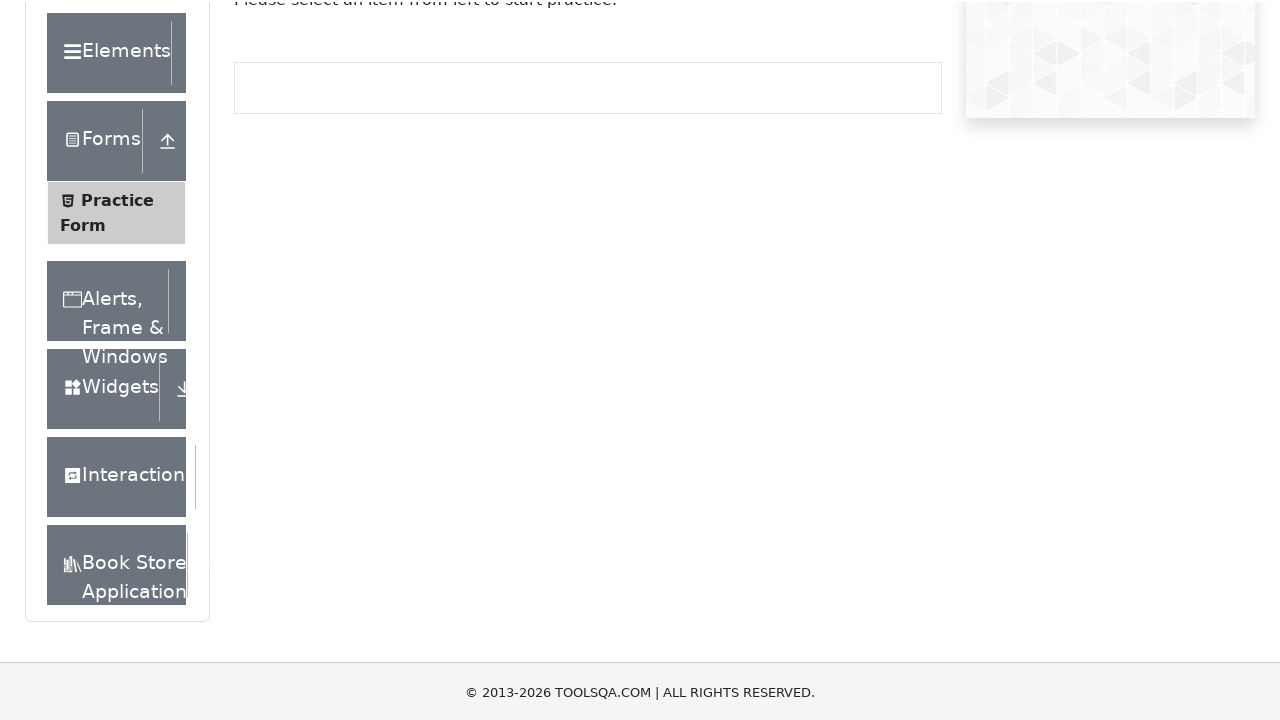

Verified navigation to Forms page at https://demoqa.com/forms
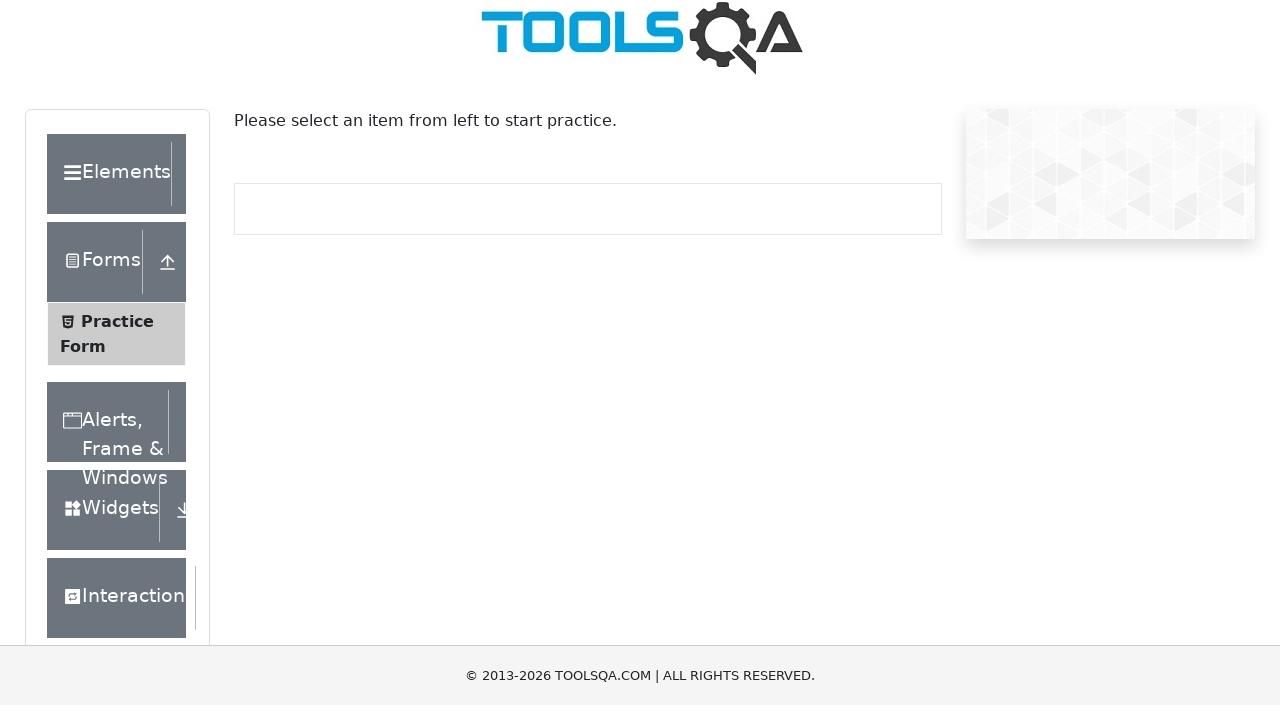

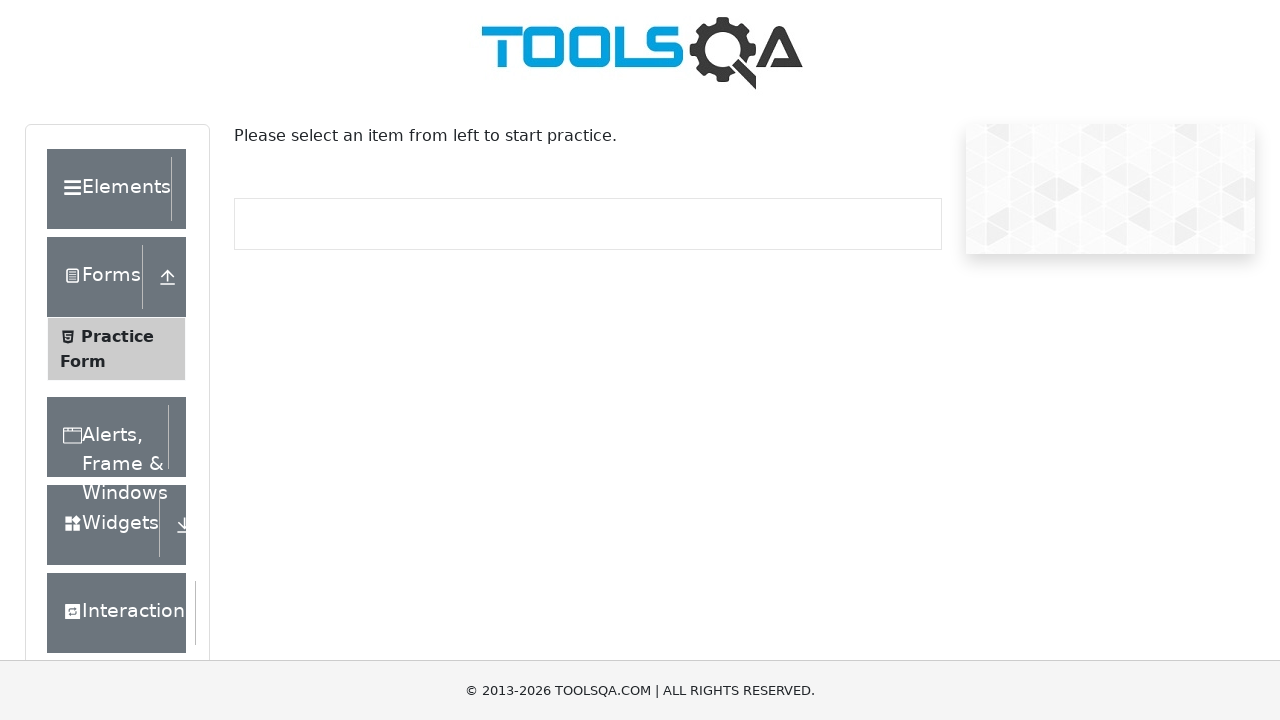